Tests un-marking todo items by checking then unchecking their checkbox

Starting URL: https://demo.playwright.dev/todomvc

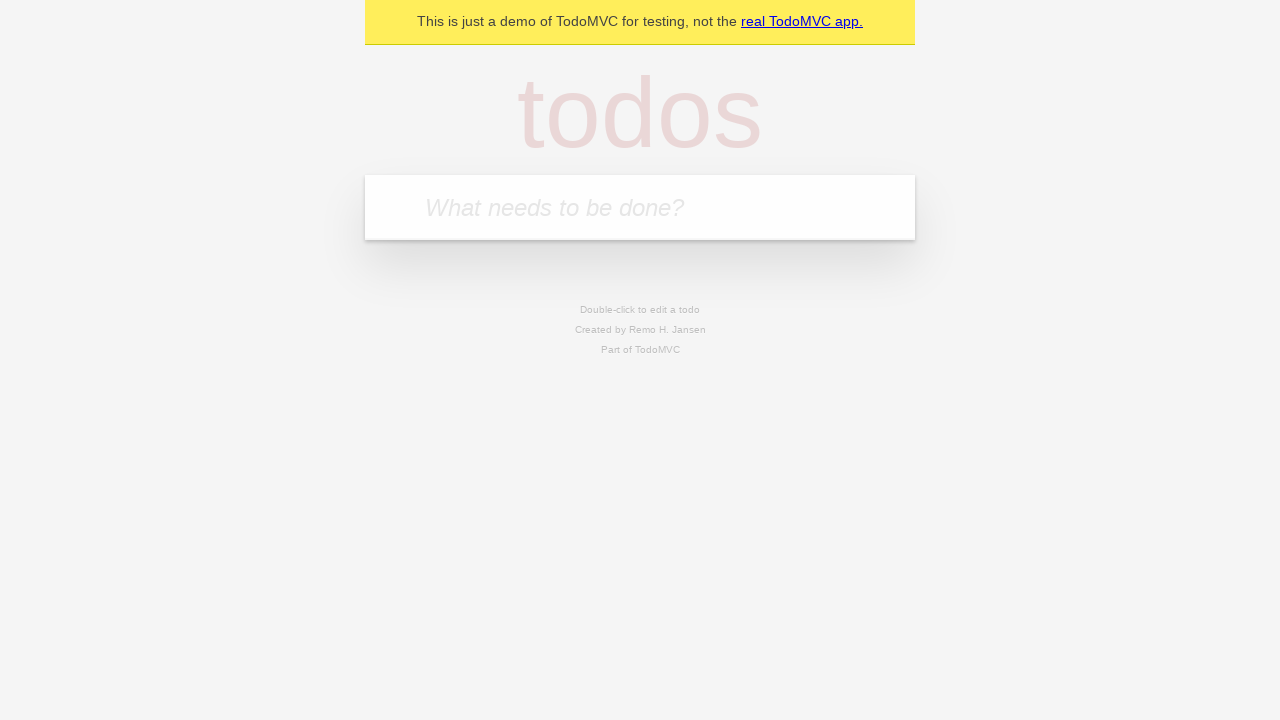

Filled todo input with 'buy some cheese' on internal:attr=[placeholder="What needs to be done?"i]
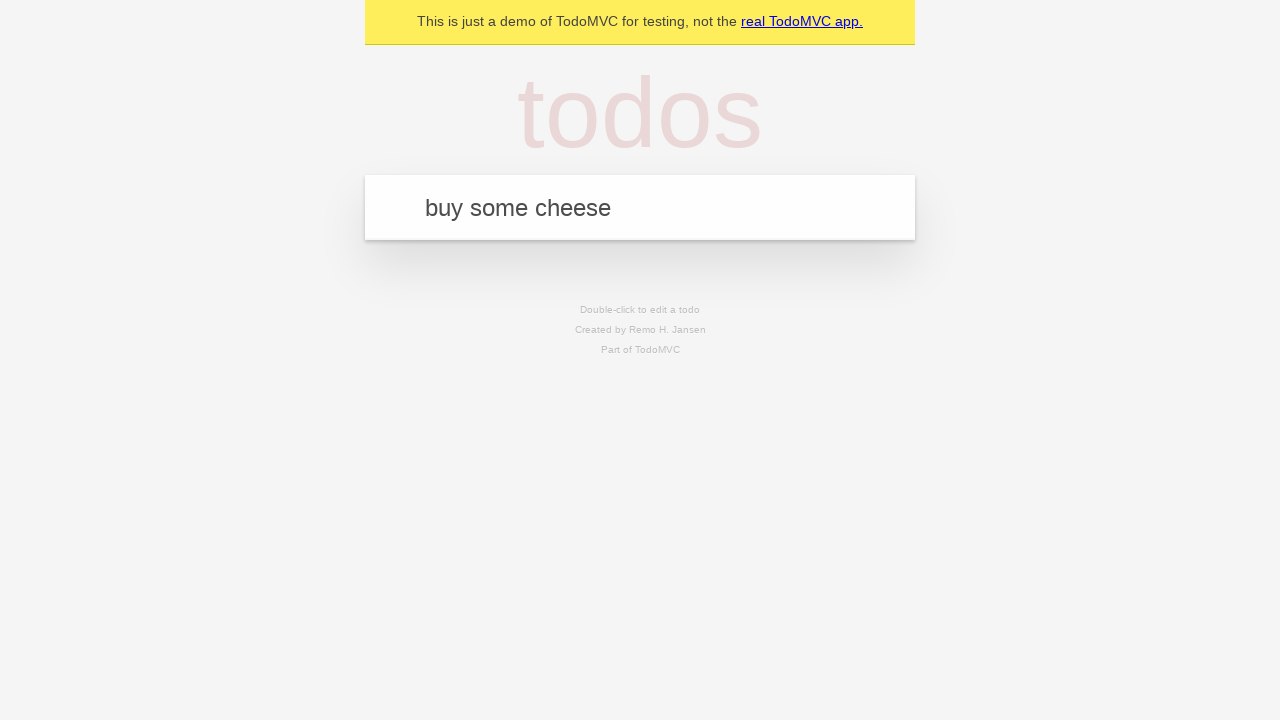

Pressed Enter to create first todo item on internal:attr=[placeholder="What needs to be done?"i]
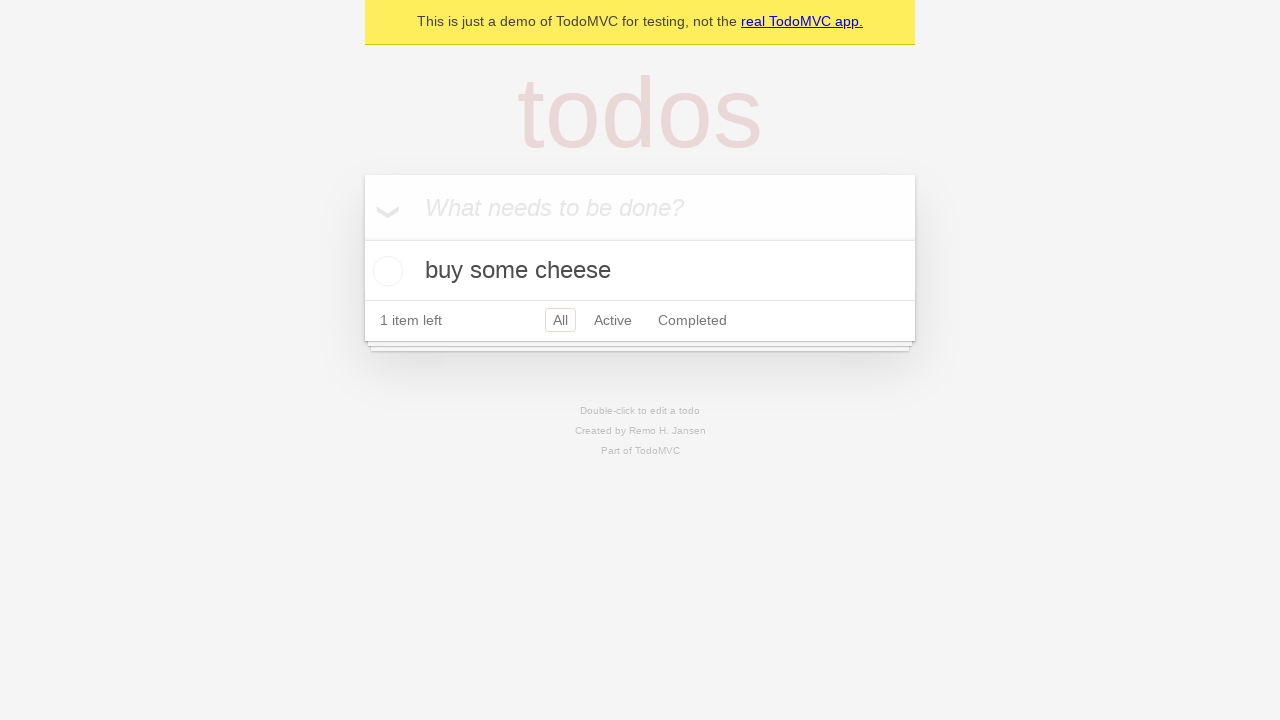

Filled todo input with 'feed the cat' on internal:attr=[placeholder="What needs to be done?"i]
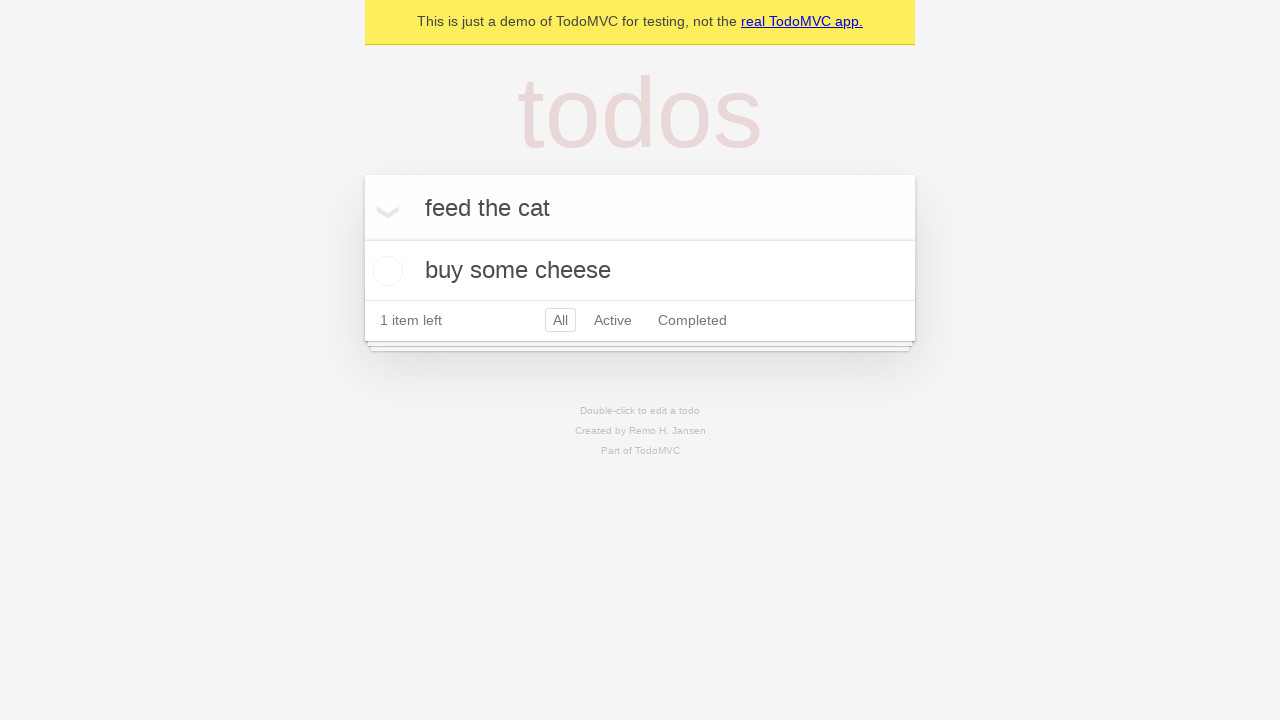

Pressed Enter to create second todo item on internal:attr=[placeholder="What needs to be done?"i]
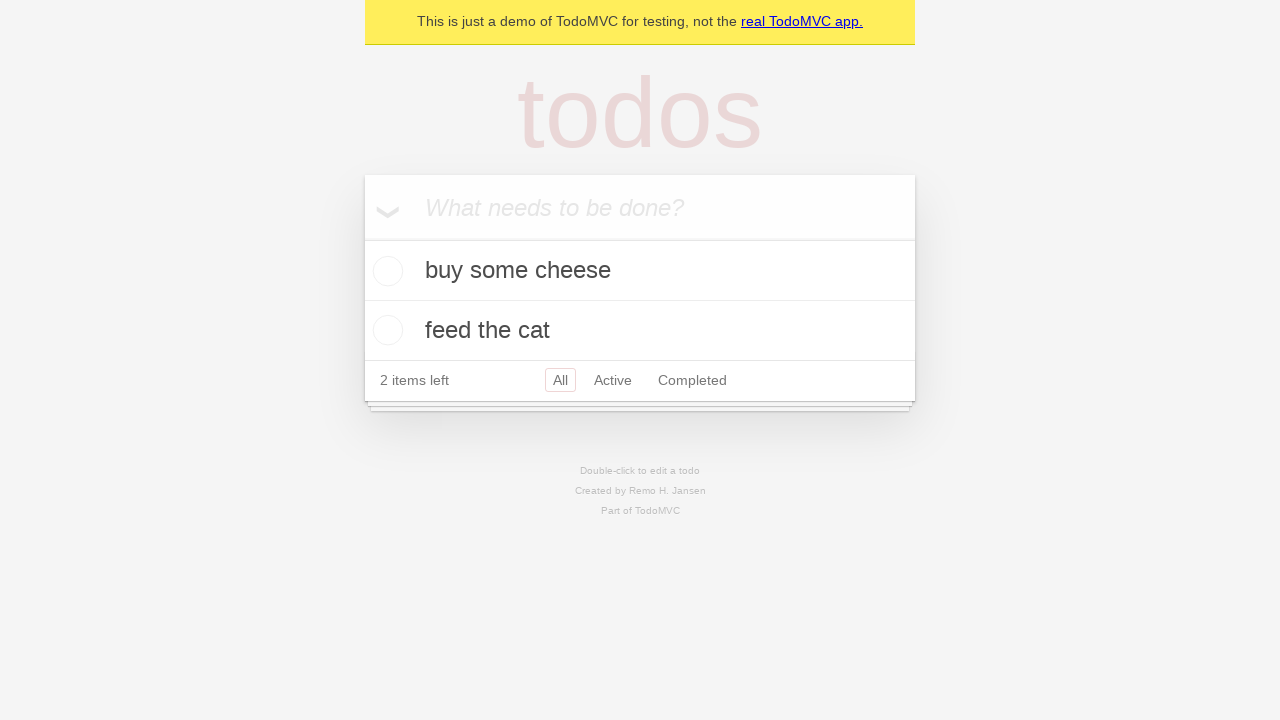

Checked checkbox for first todo item 'buy some cheese' at (385, 271) on internal:testid=[data-testid="todo-item"s] >> nth=0 >> internal:role=checkbox
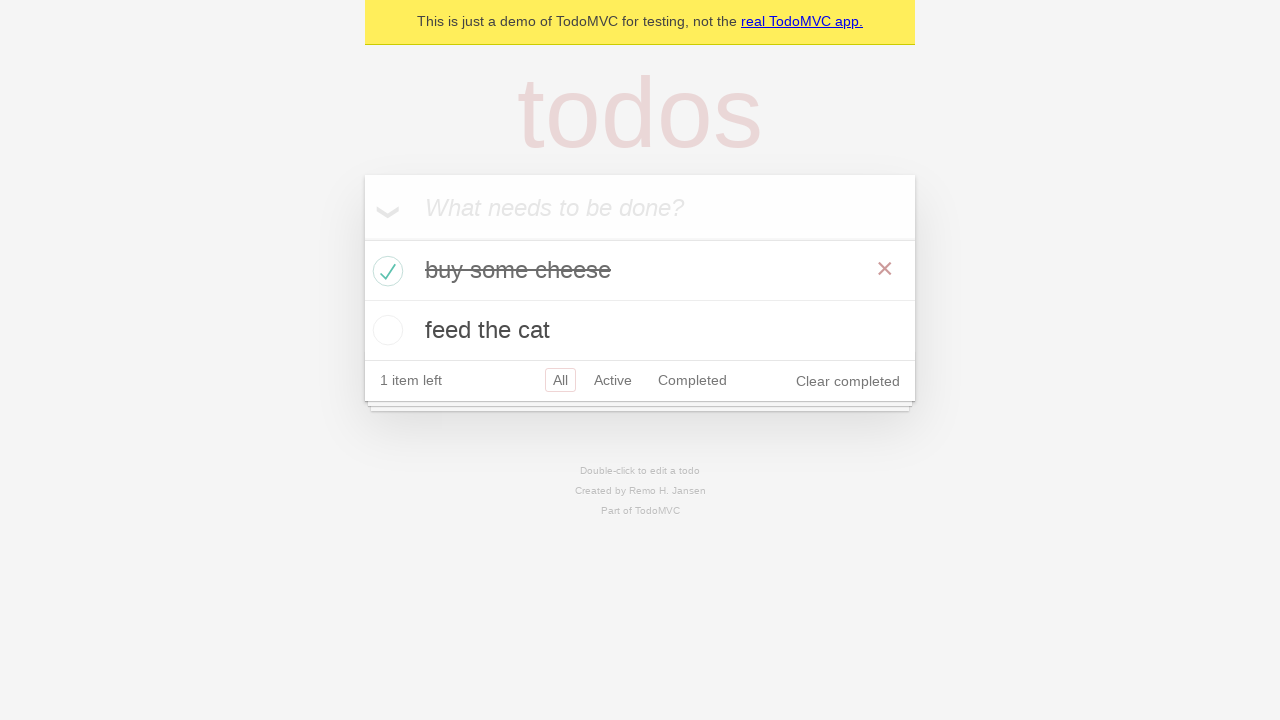

Unchecked checkbox for first todo item to un-mark as complete at (385, 271) on internal:testid=[data-testid="todo-item"s] >> nth=0 >> internal:role=checkbox
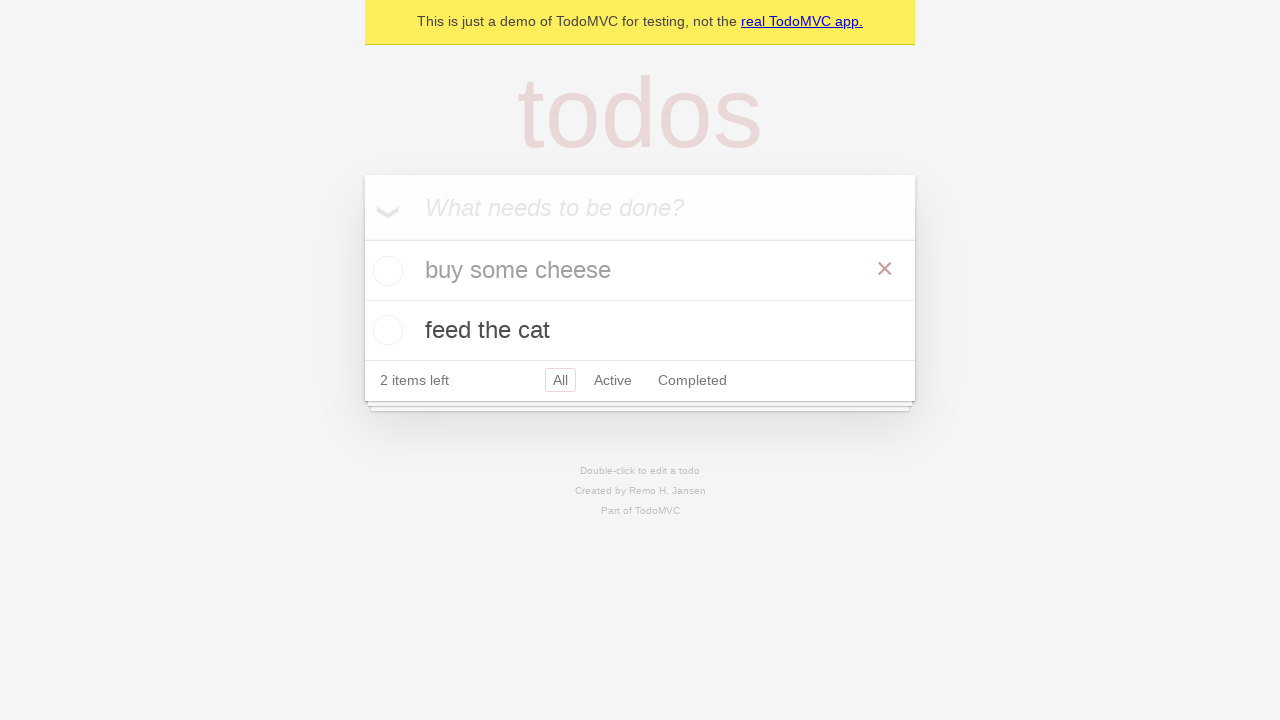

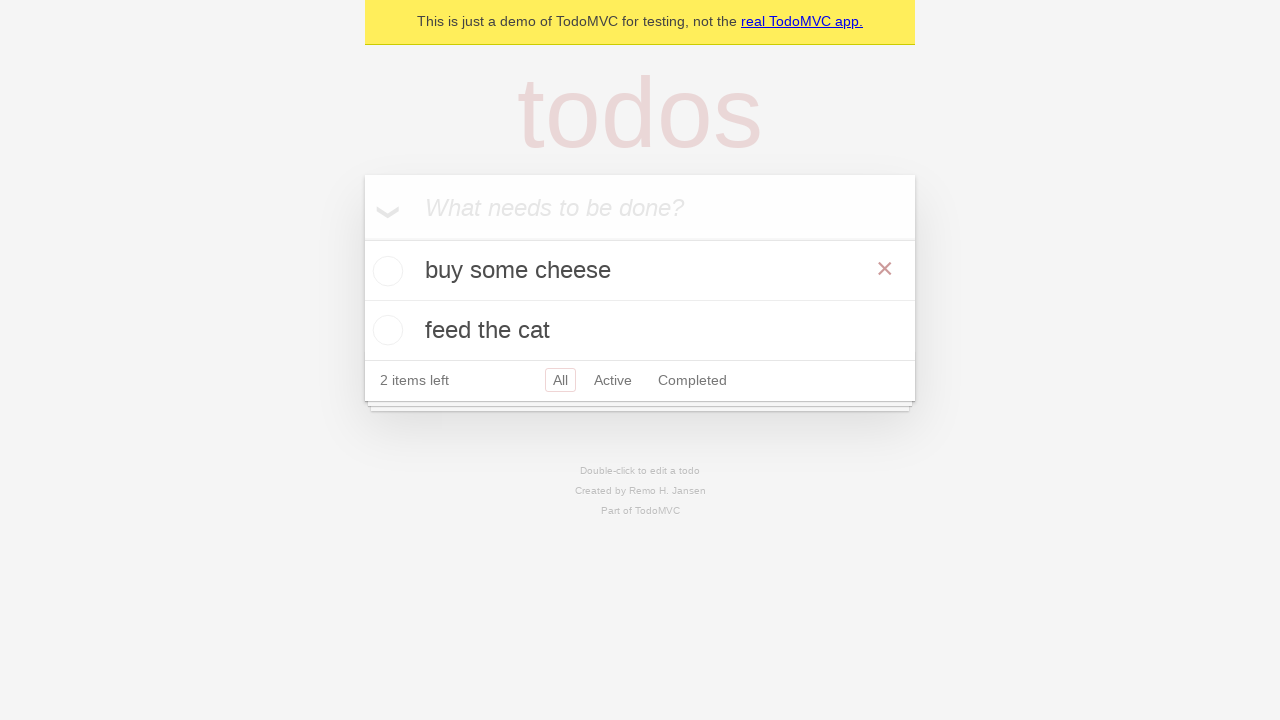